Tests window handling functionality by opening a new window, switching between windows, and verifying content in each window

Starting URL: https://the-internet.herokuapp.com/

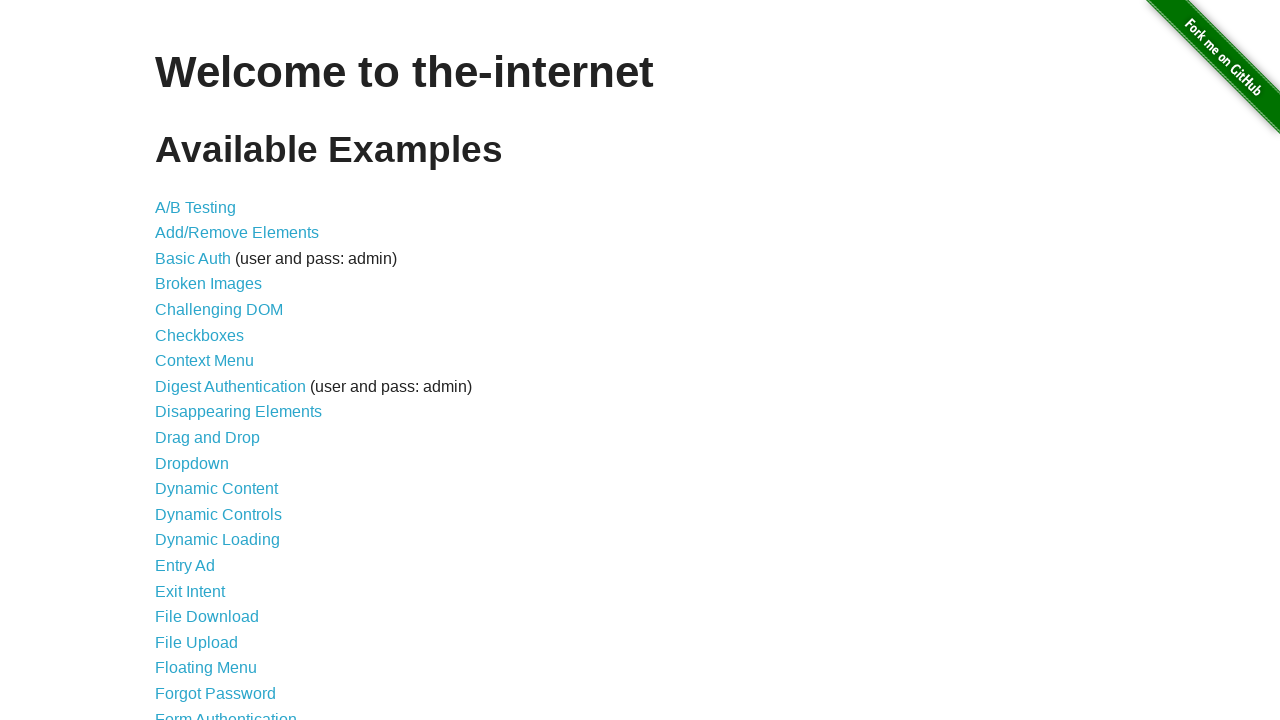

Clicked link to navigate to windows page at (218, 369) on a[href='/windows']
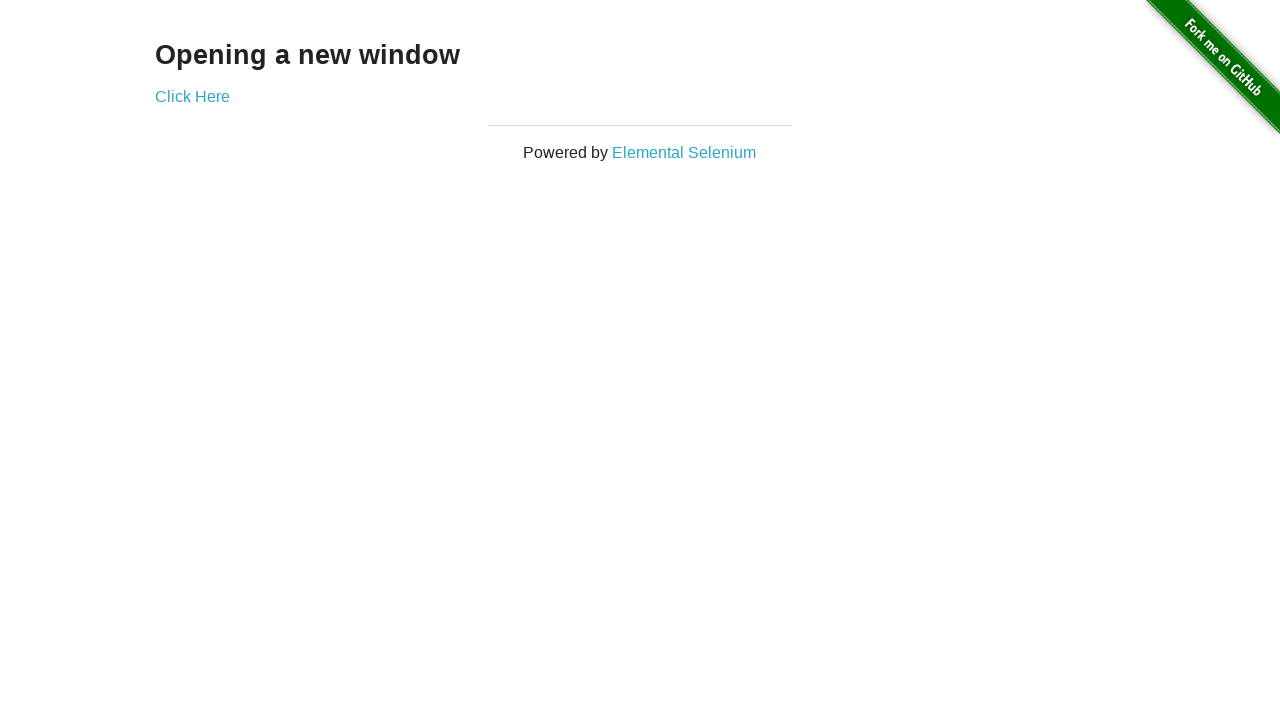

Clicked link to open new window at (192, 96) on a[href='/windows/new']
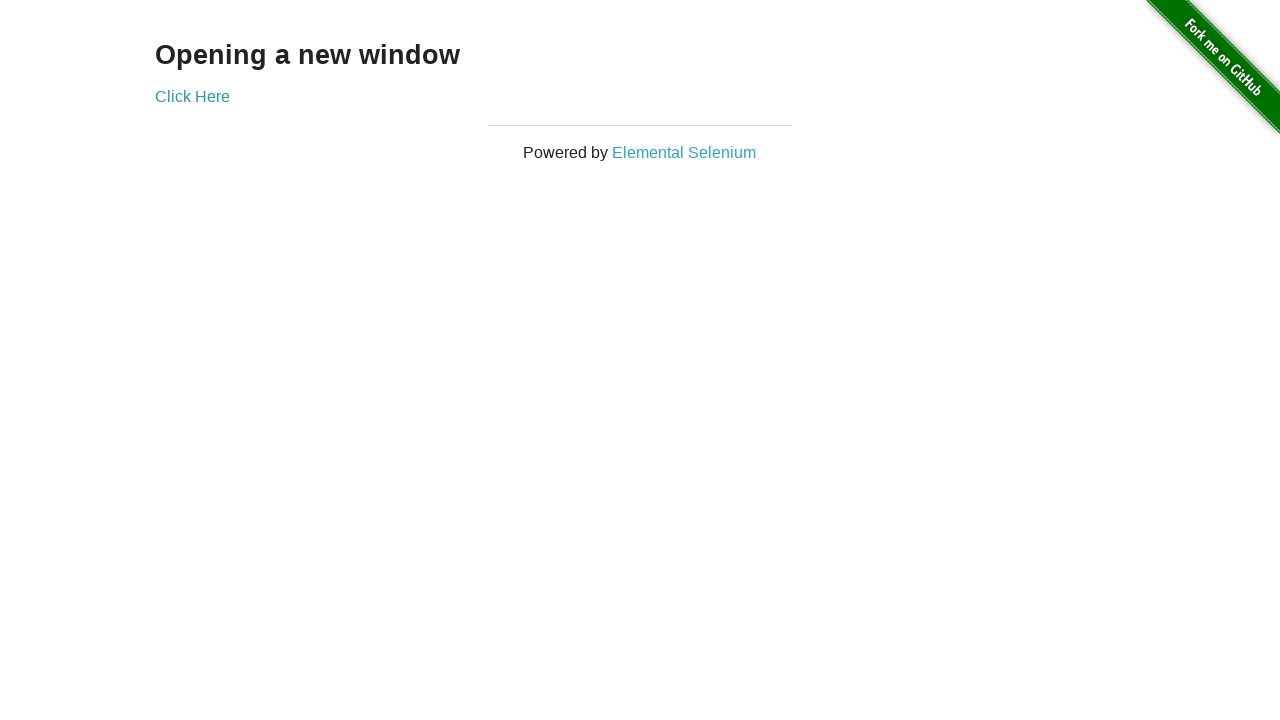

New window opened and captured
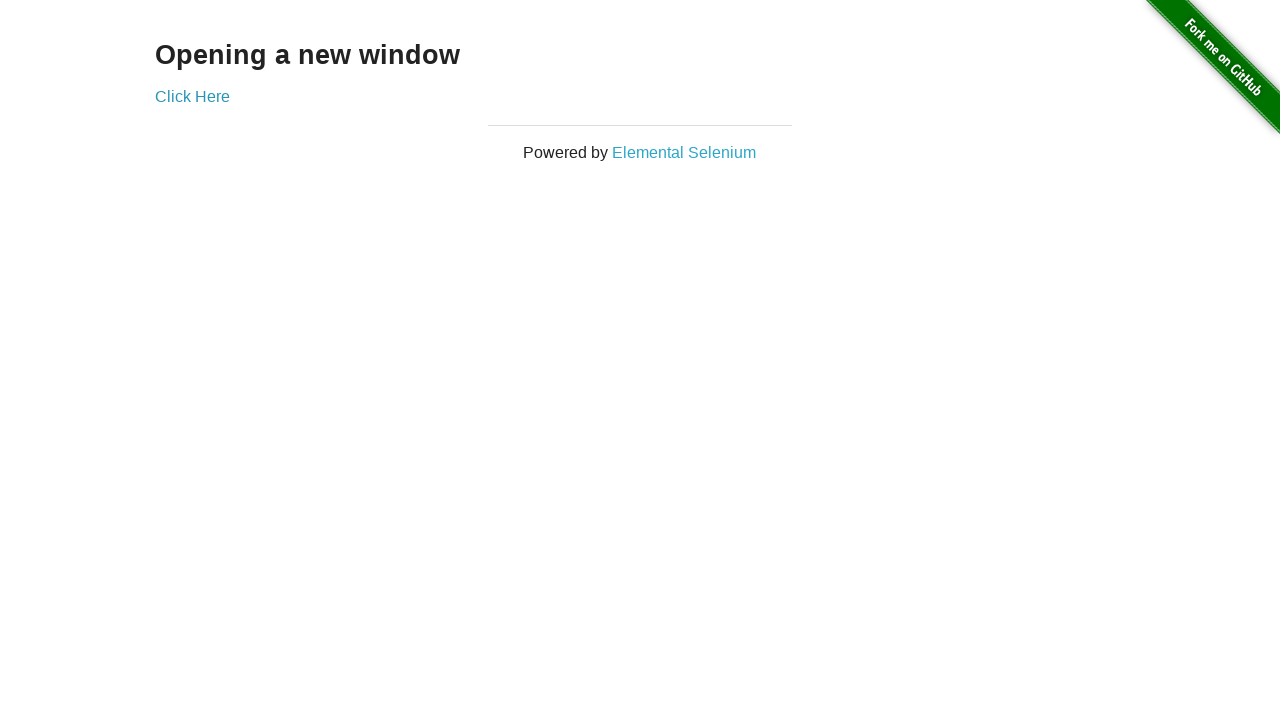

Verified heading element loaded in new window
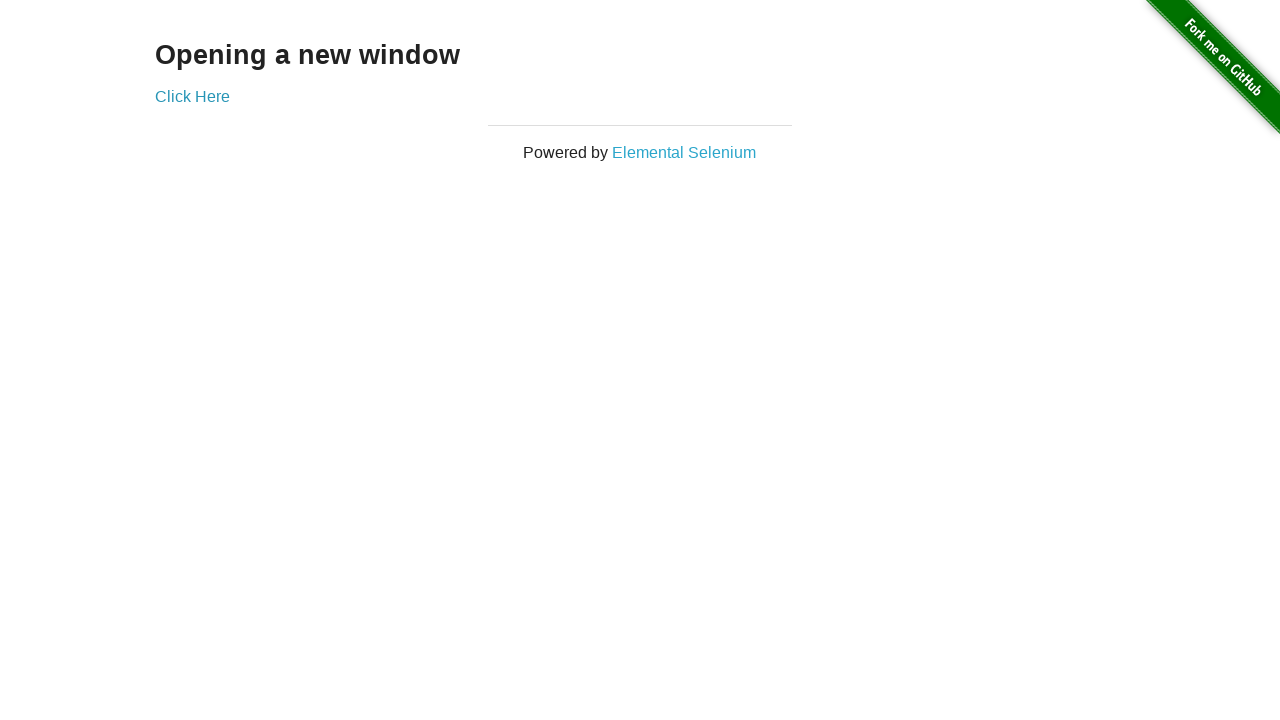

Verified heading element loaded in original window
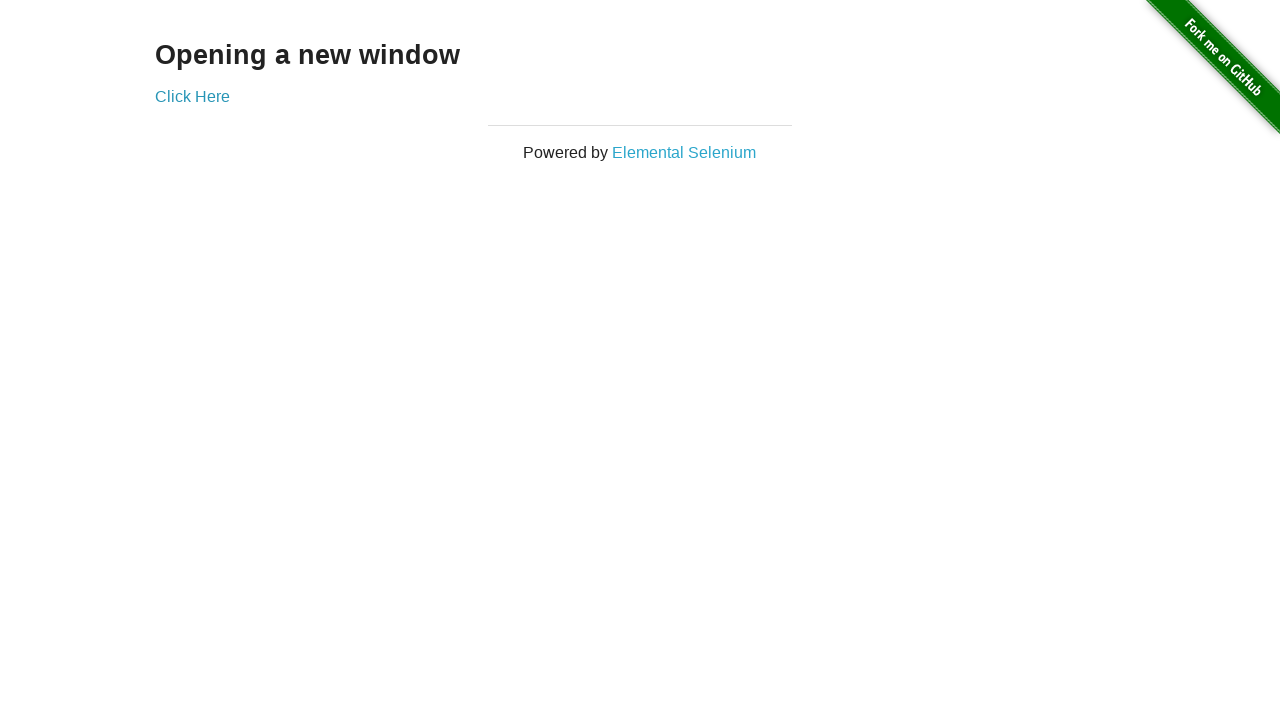

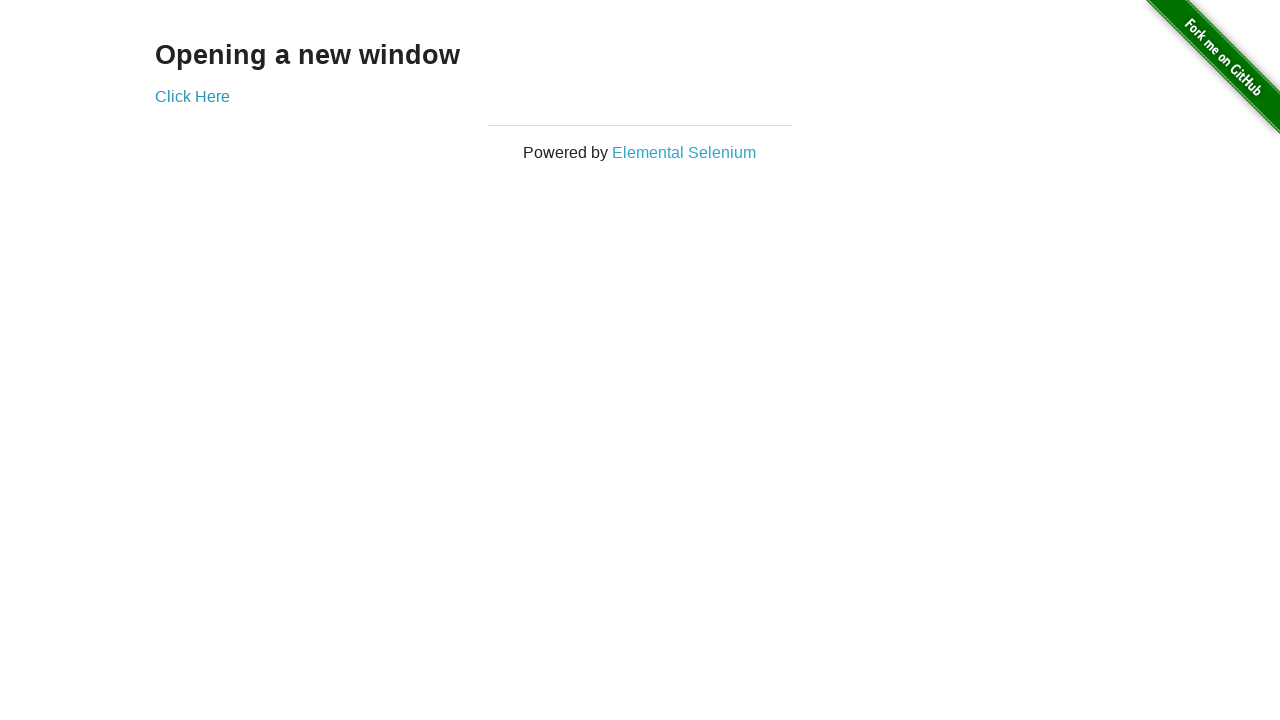